Navigates to the Ynet Israeli news website, waits for the page to load, verifies that date elements are present on the page, and refreshes the page.

Starting URL: https://www.ynet.co.il/

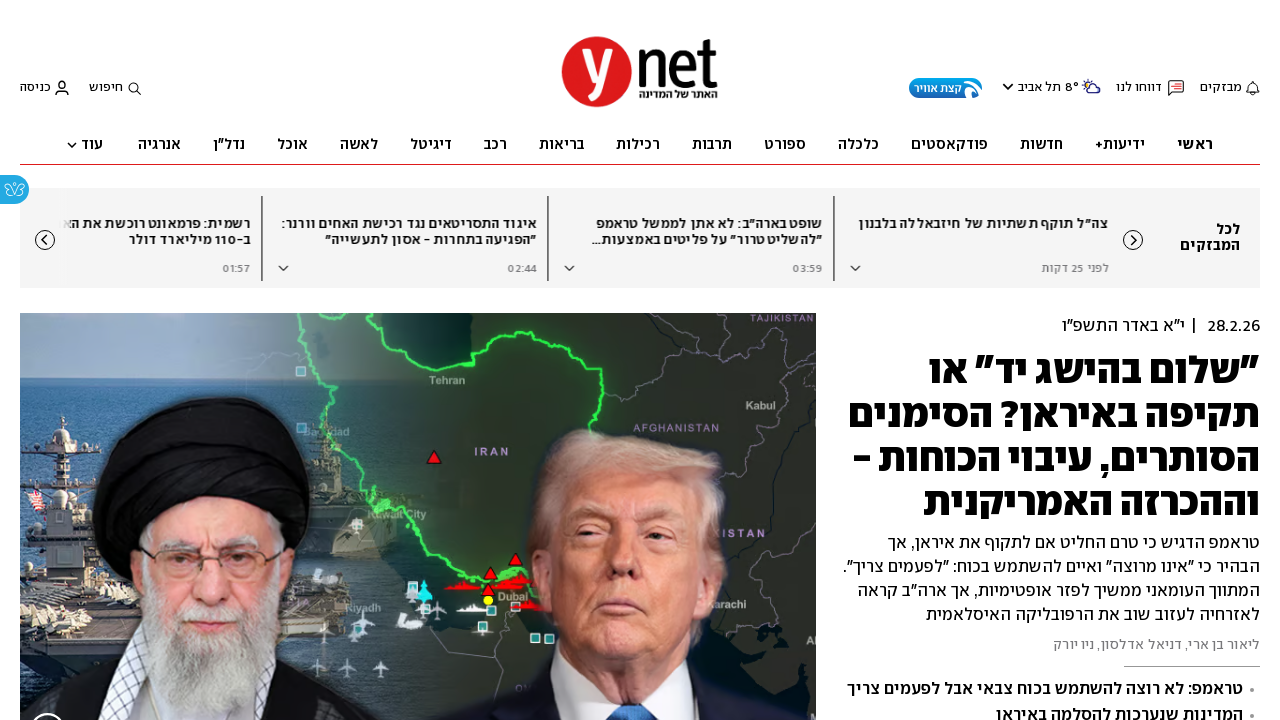

Navigated to Ynet Israeli news website
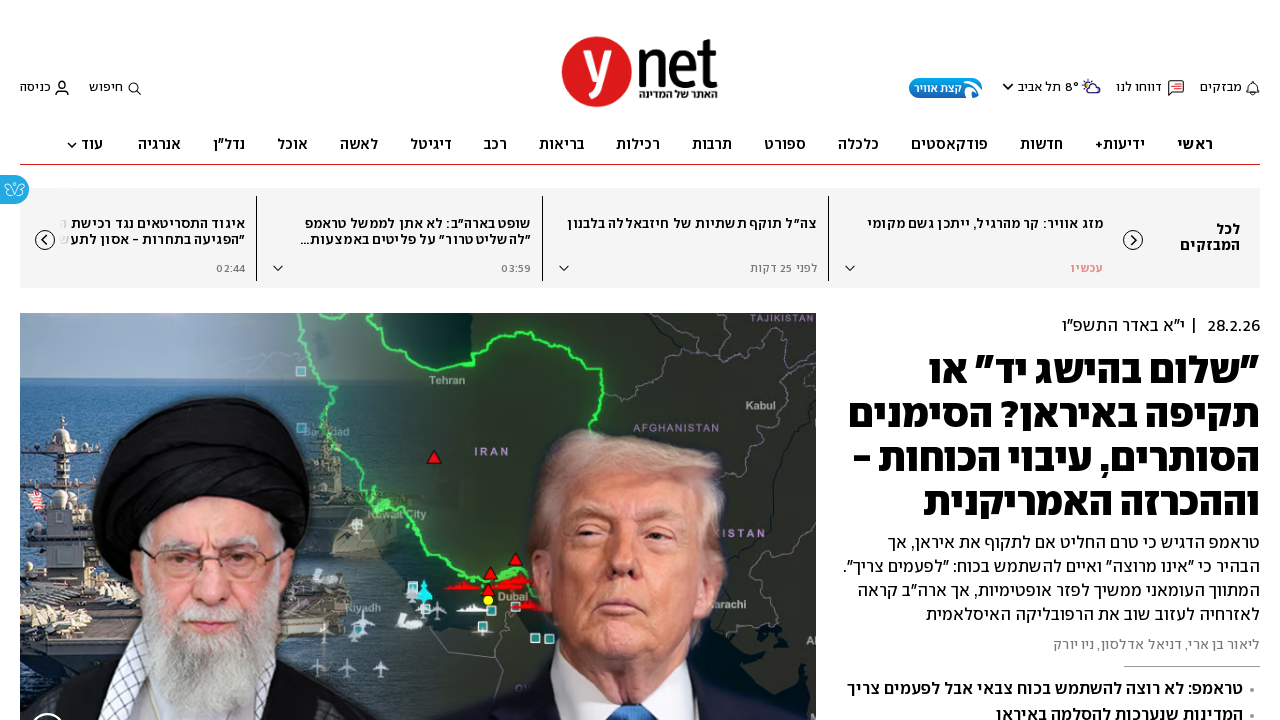

Waited for top story date elements to load
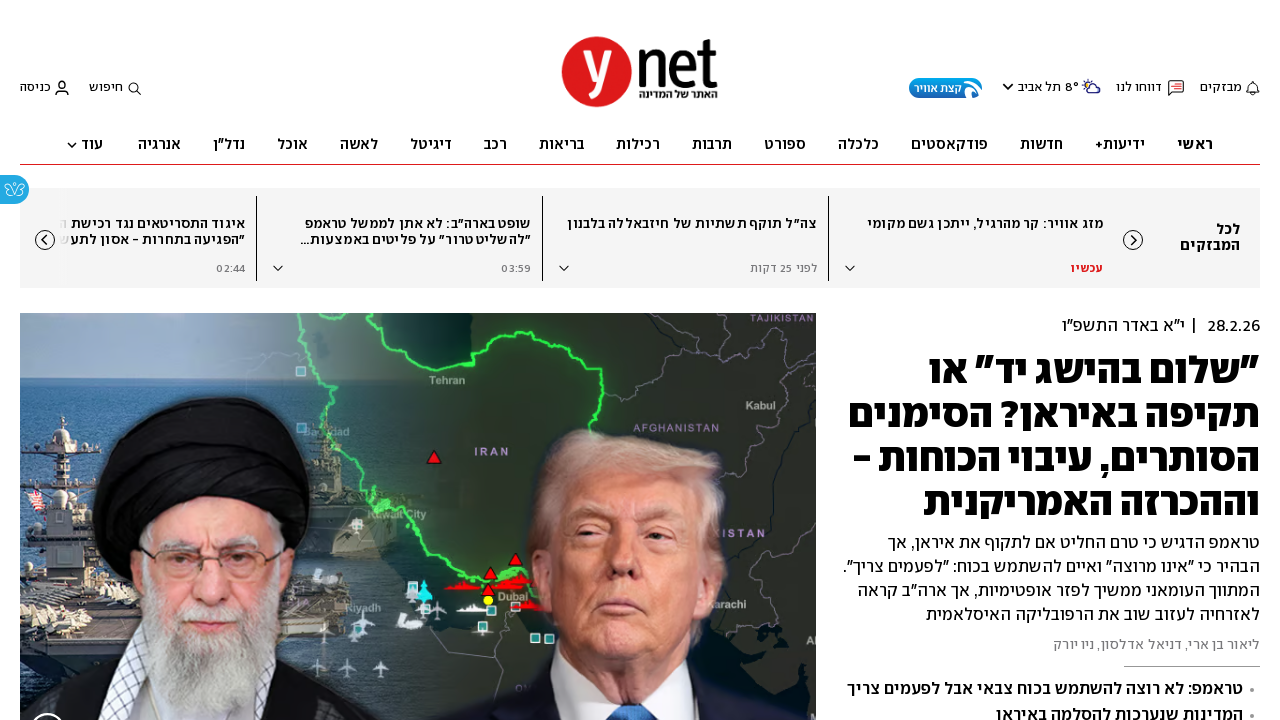

Refreshed the page
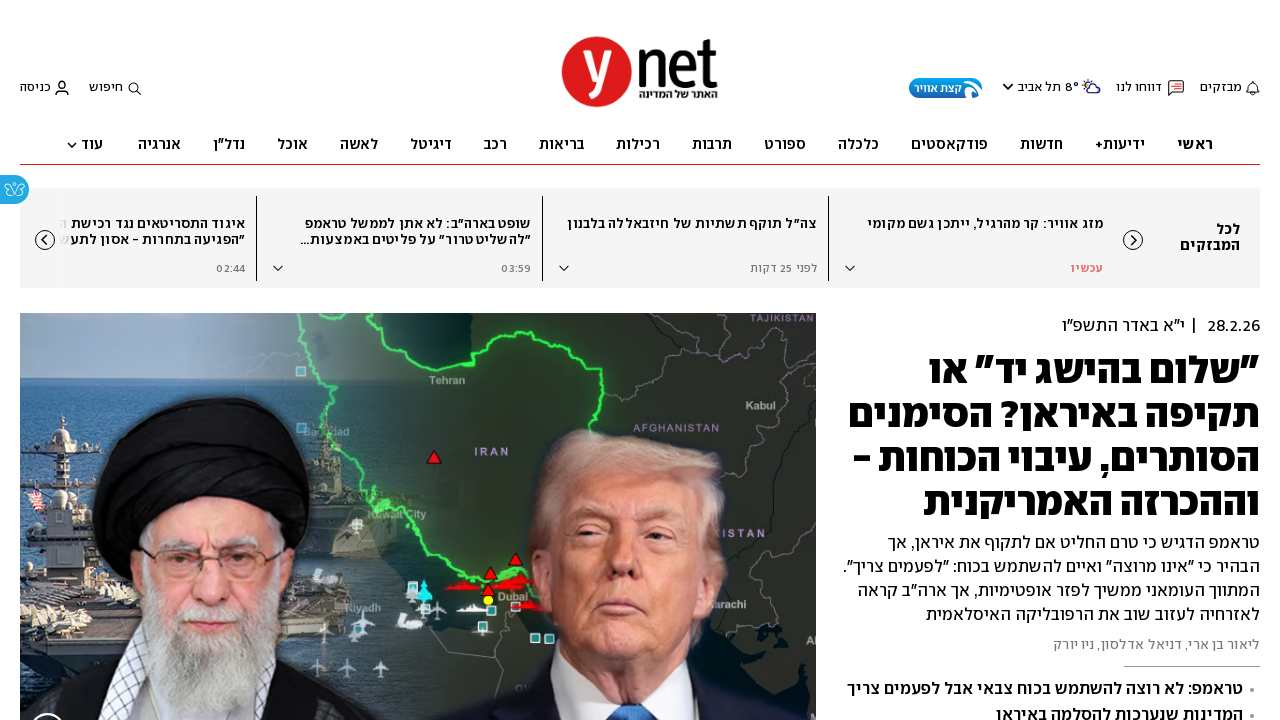

Verified top story date elements are present after refresh
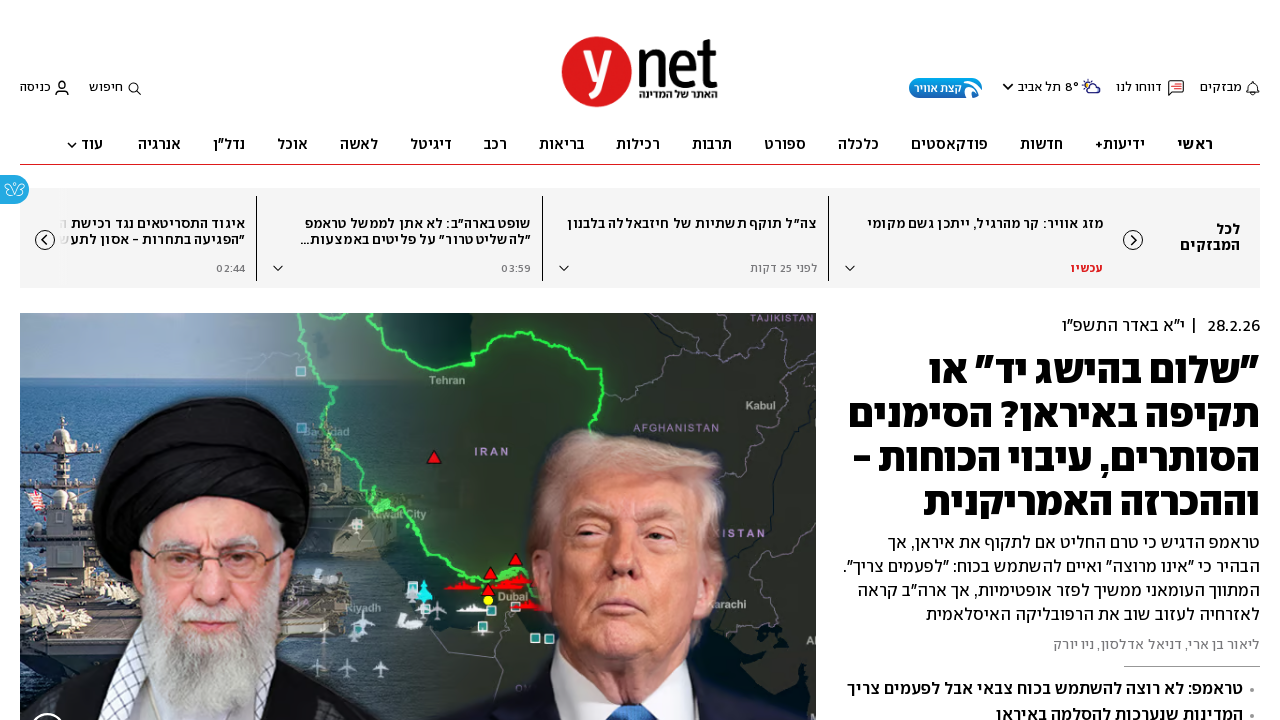

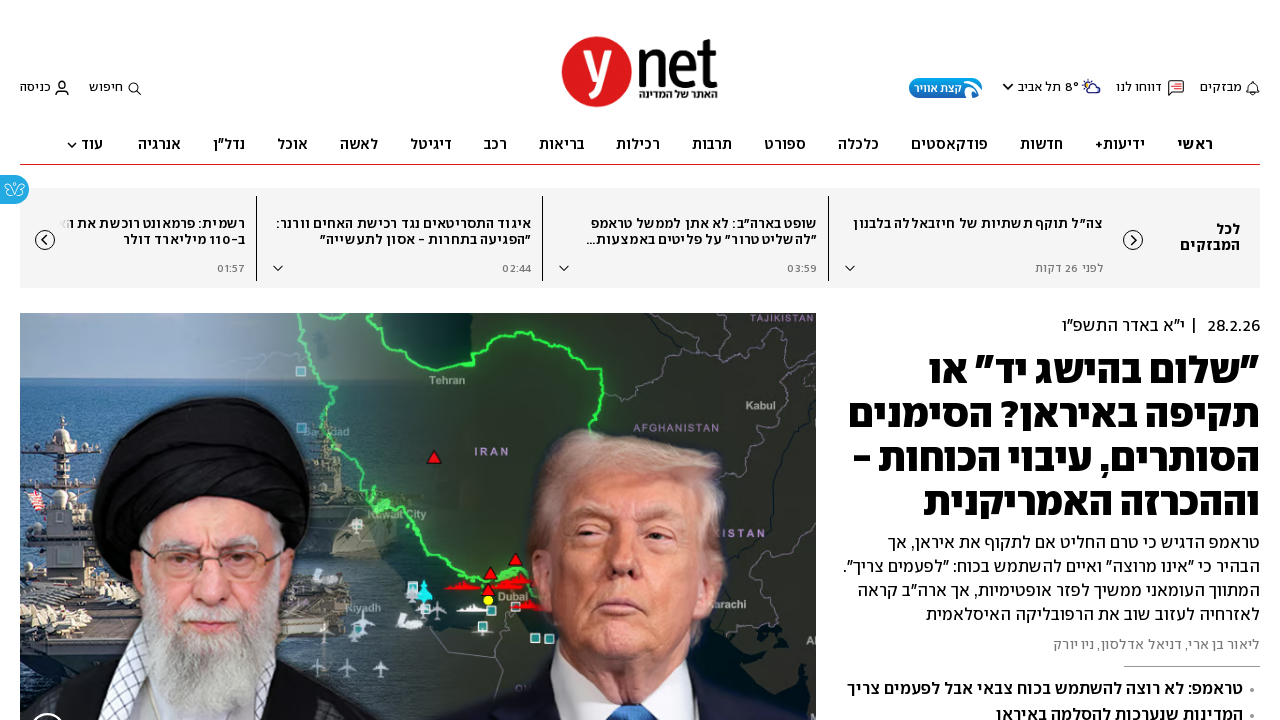